Tests radio button selection by clicking the unselected radio button

Starting URL: https://seleniumbase.io/demo_page

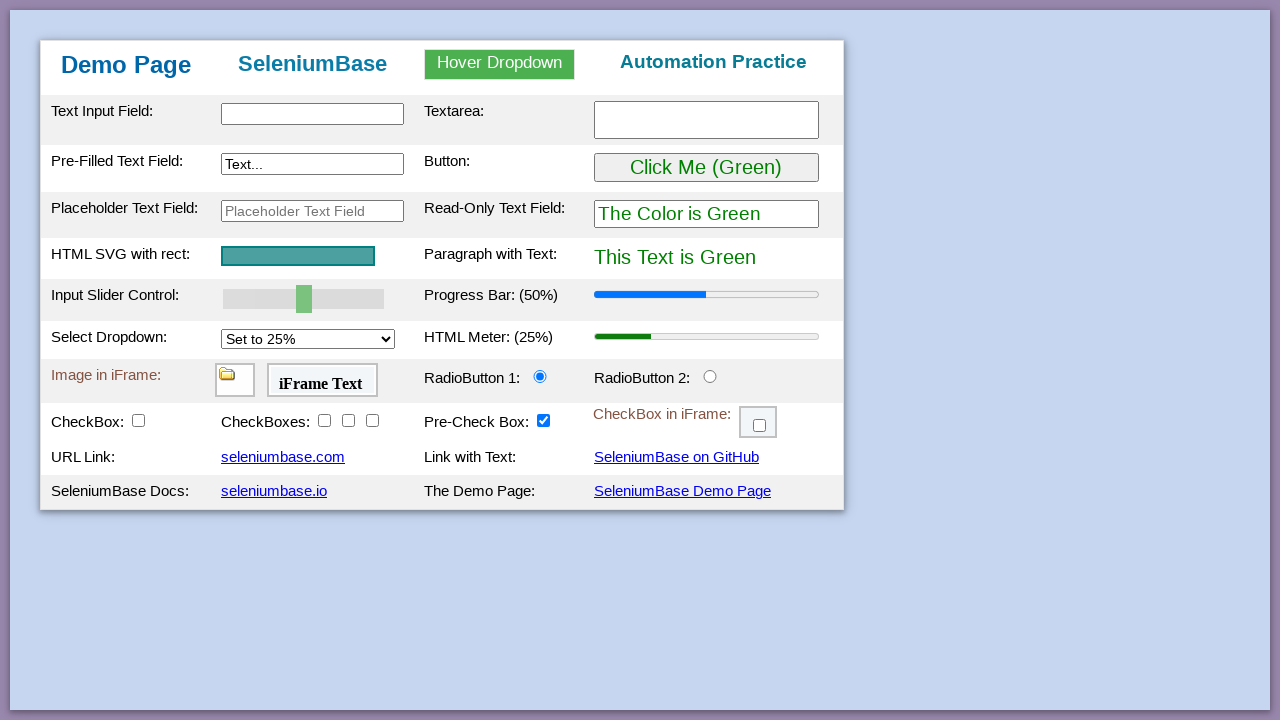

Checked if radio button 1 is selected
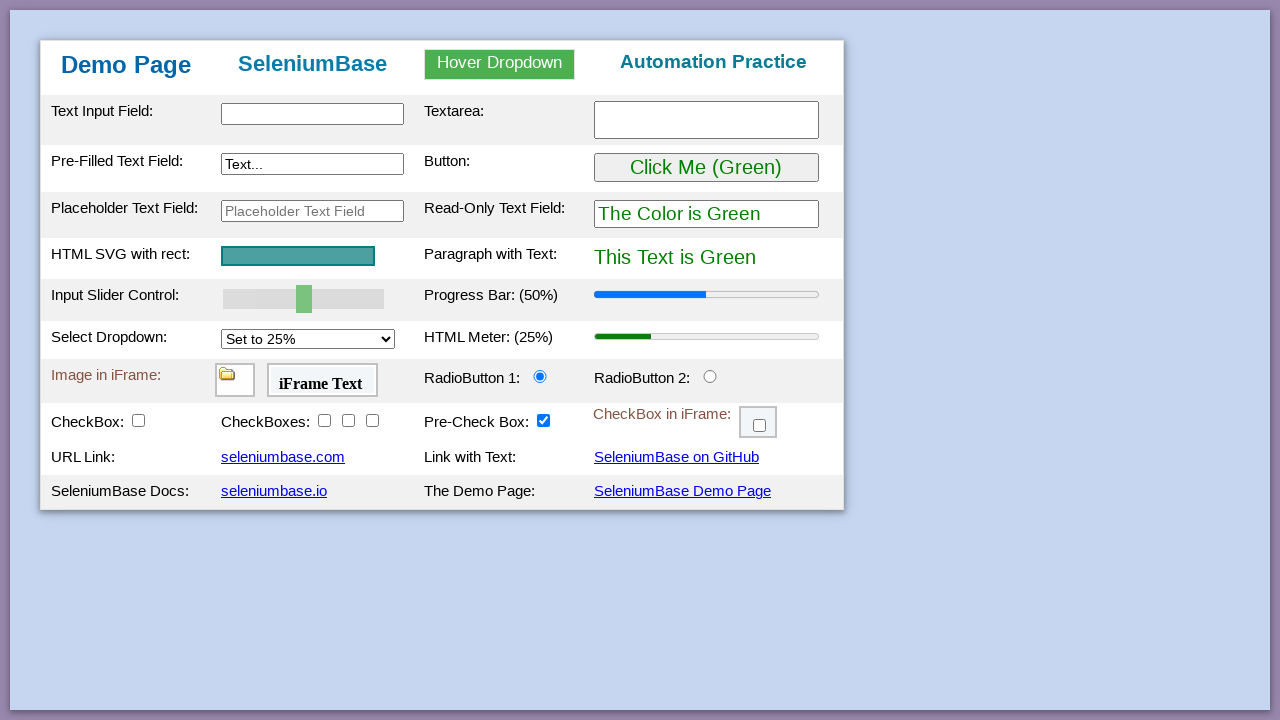

Clicked radio button 2 since radio button 1 was already selected at (710, 376) on #radioButton2
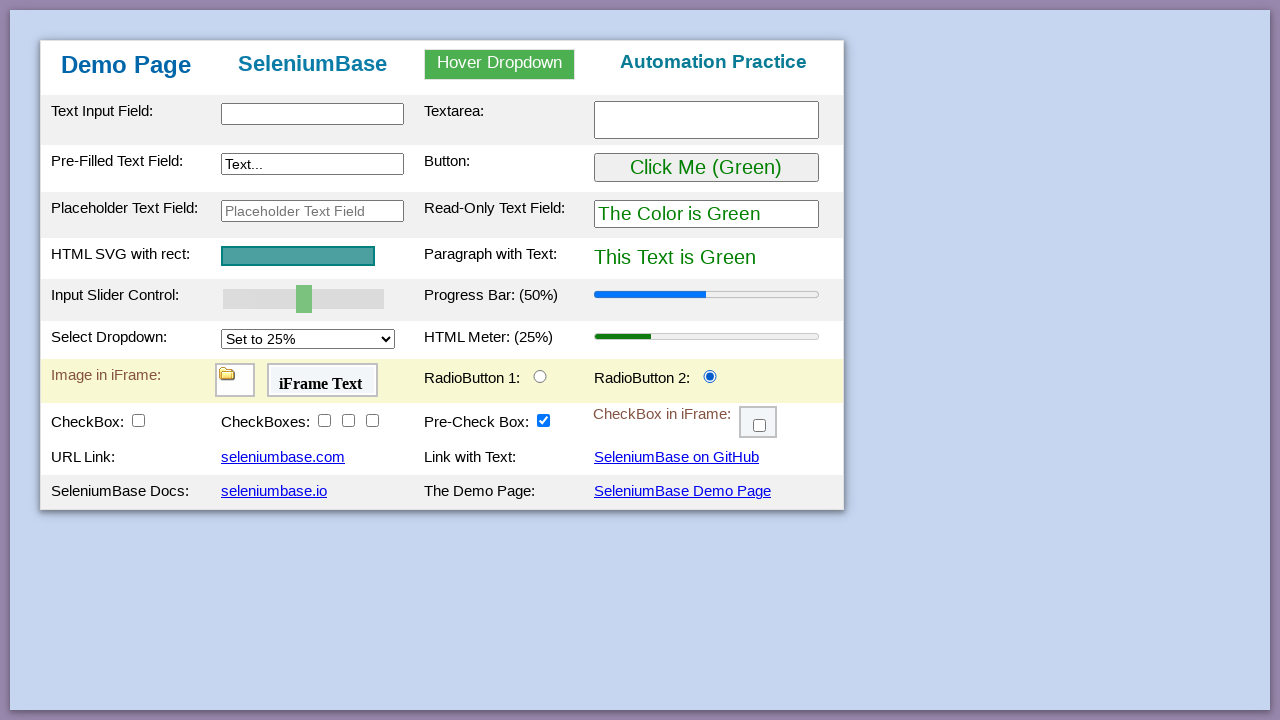

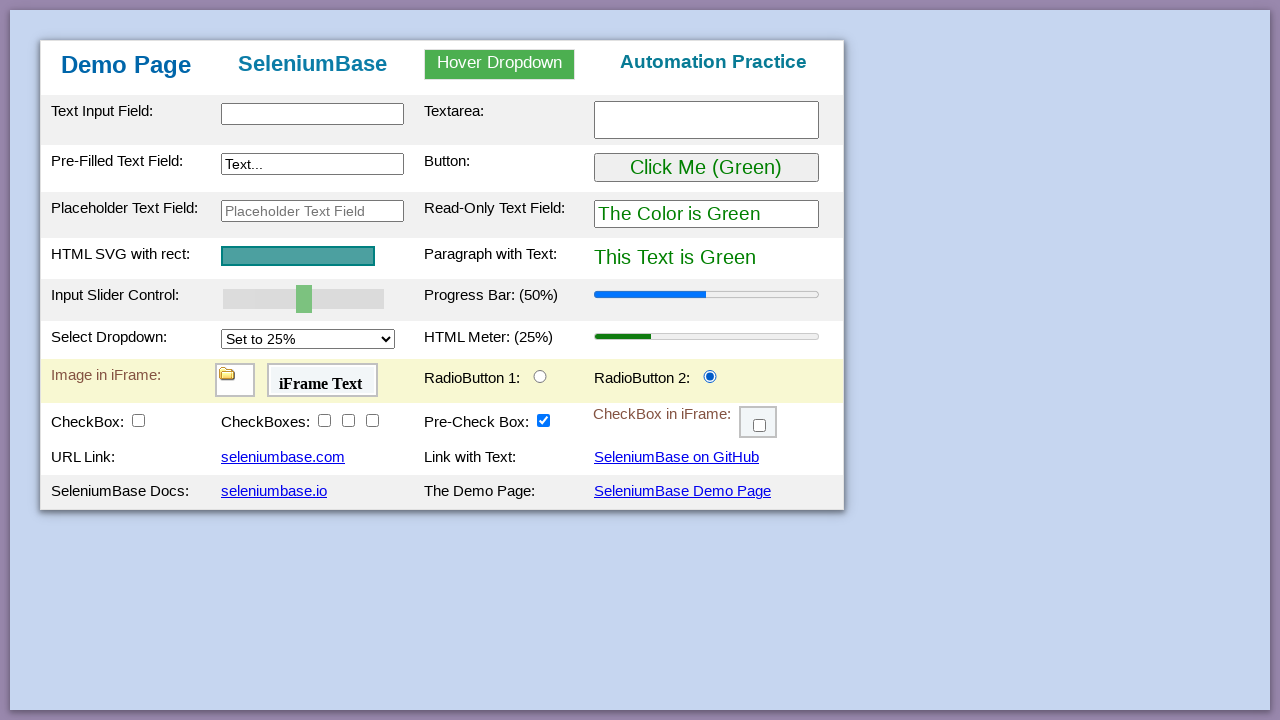